Navigates to the TwinSpires horse racing betting program page for Horseshoe Indianapolis and verifies the page loads.

Starting URL: https://www.twinspires.com/bet/program/classic/horseshoe-indianapolis/ind/Thoroughbred/1/basic/

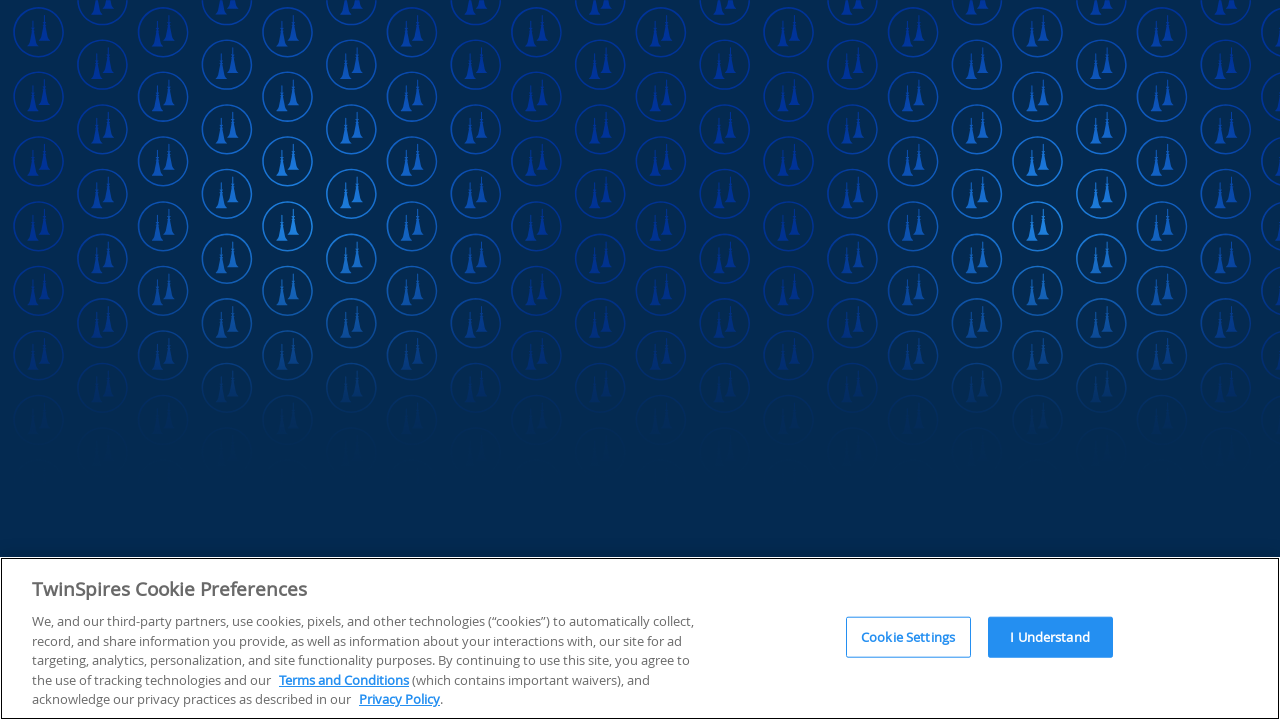

Navigated to TwinSpires horse racing betting program page for Horseshoe Indianapolis
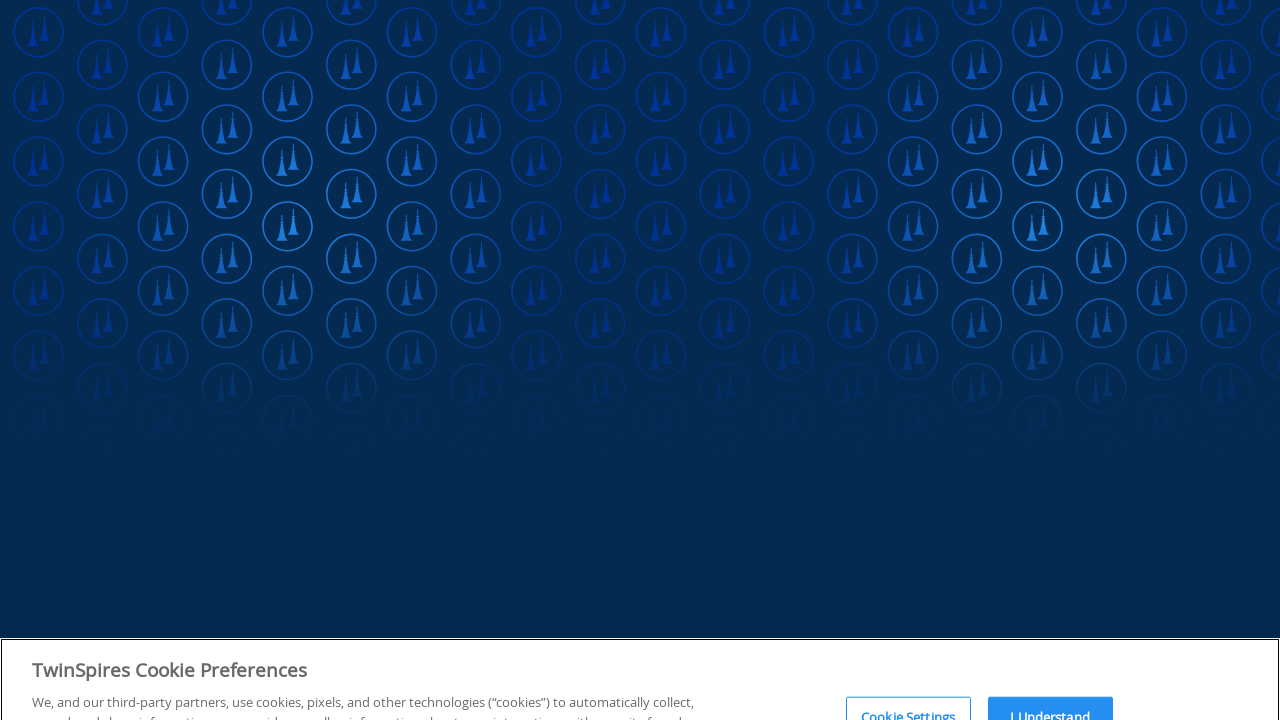

Page fully loaded - network idle state reached
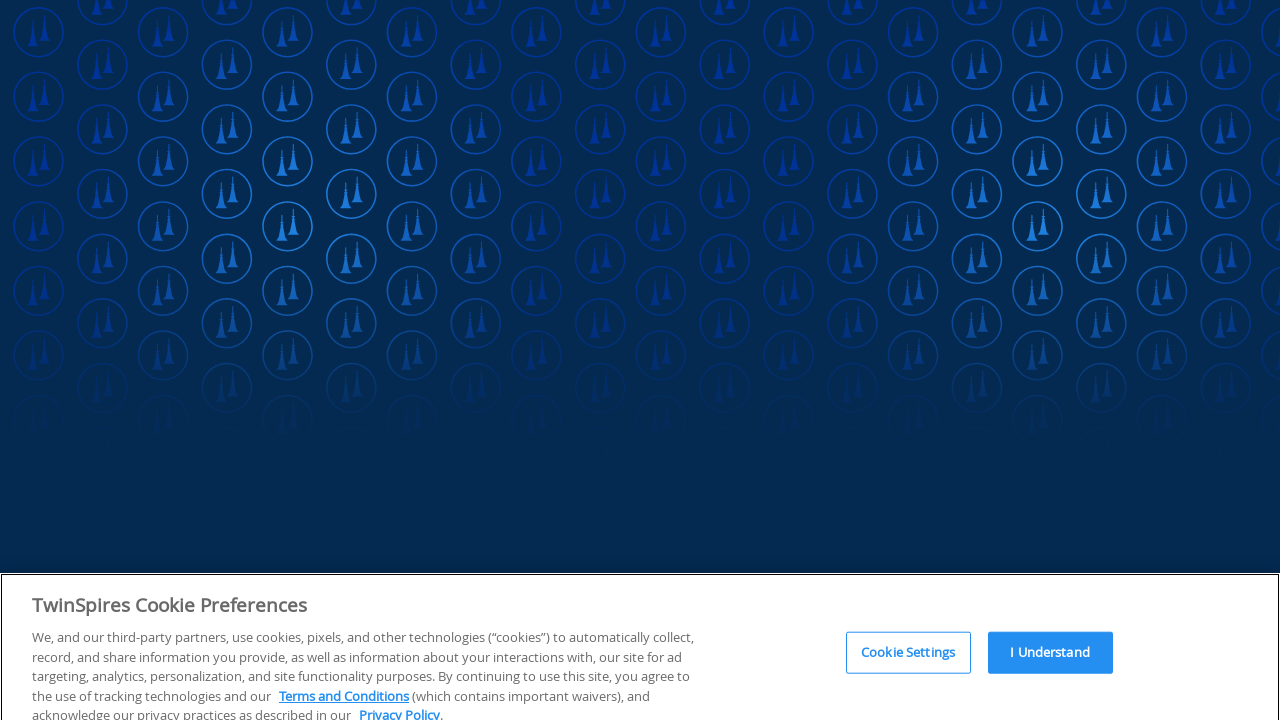

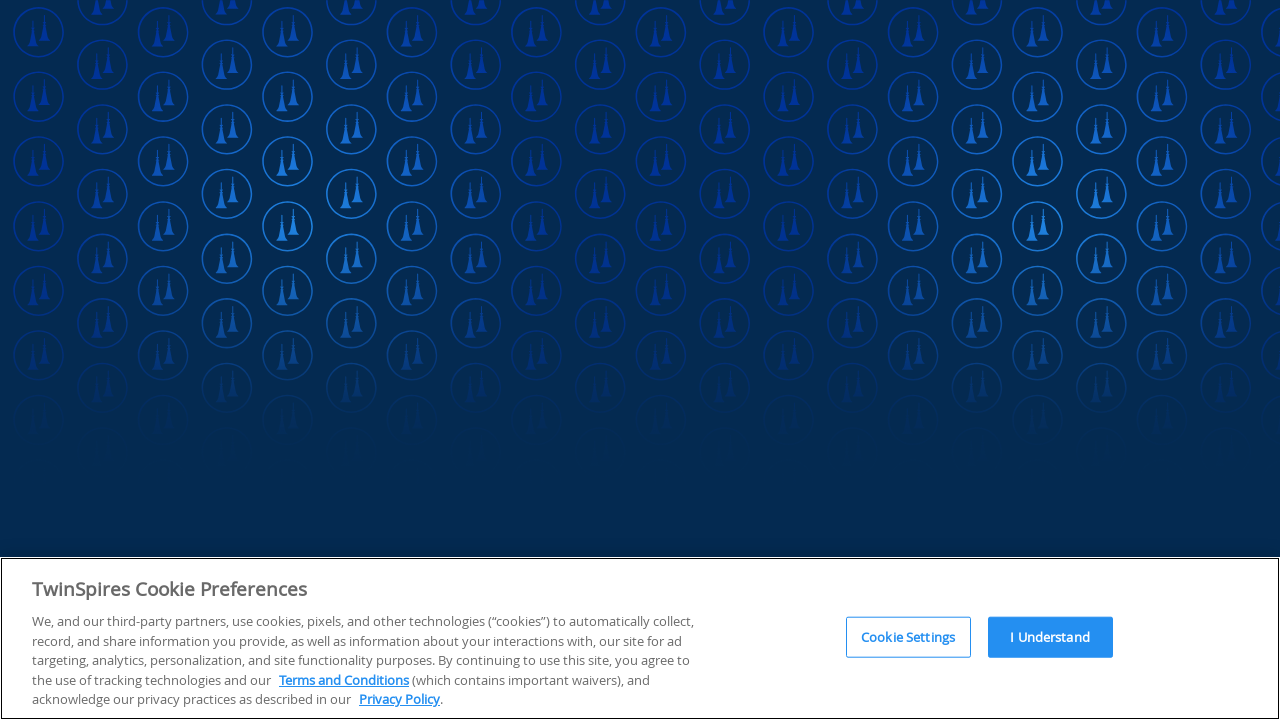